Navigates to a product page, clicks on reviews tab, and submits a 5-star review with comment, name, and email

Starting URL: http://practice.automationtesting.in

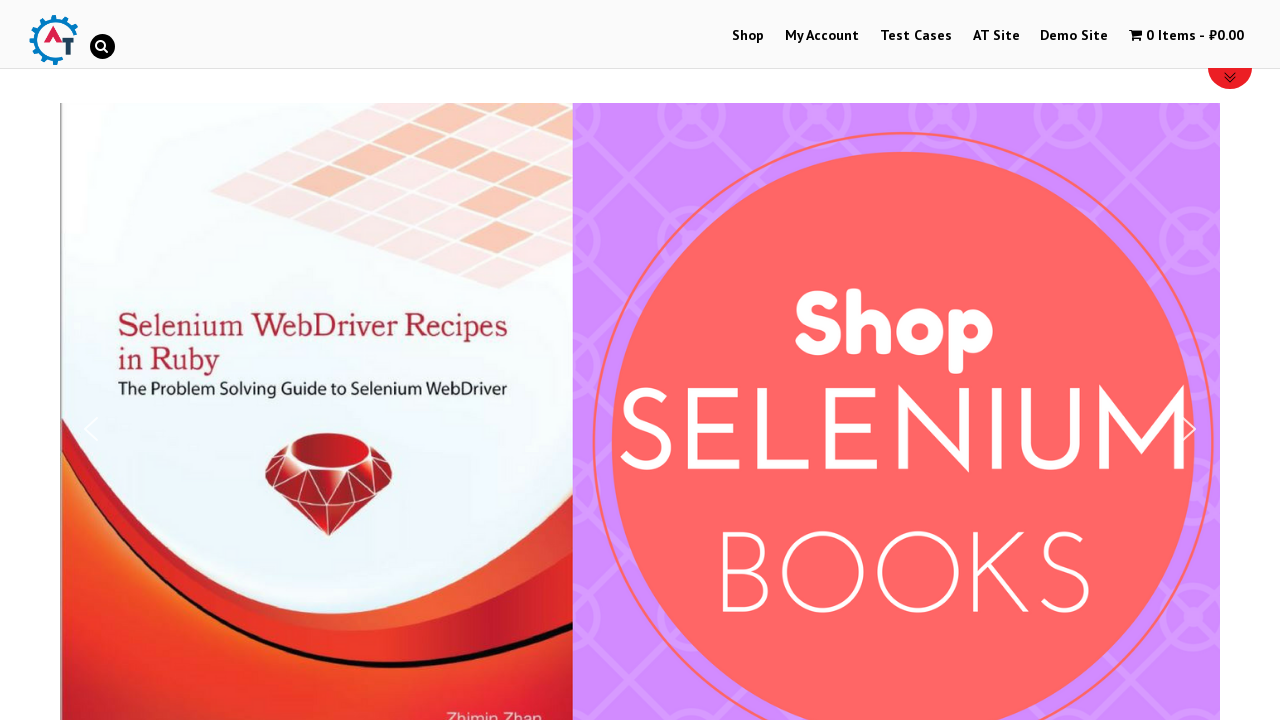

Scrolled down 600 pixels to view products
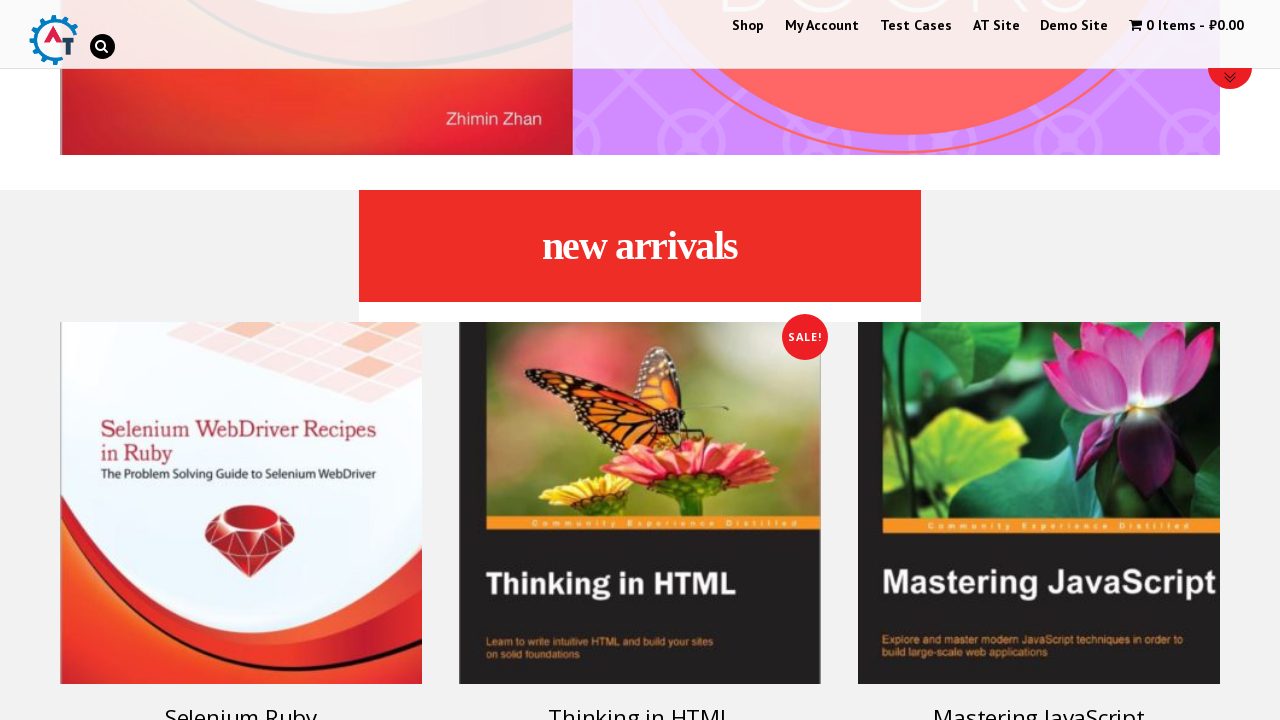

Clicked on Selenium Ruby product at (241, 702) on li.post-160 a.woocommerce-LoopProduct-link h3
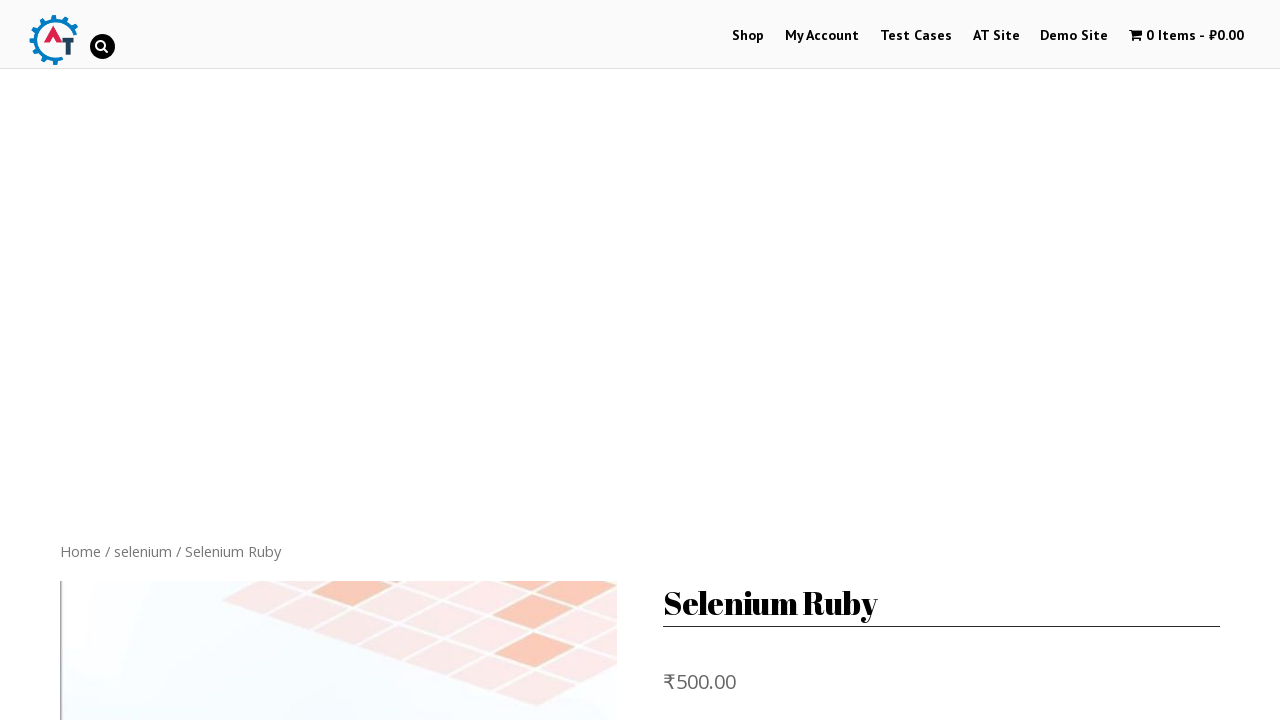

Clicked on Reviews tab at (309, 360) on li.reviews_tab
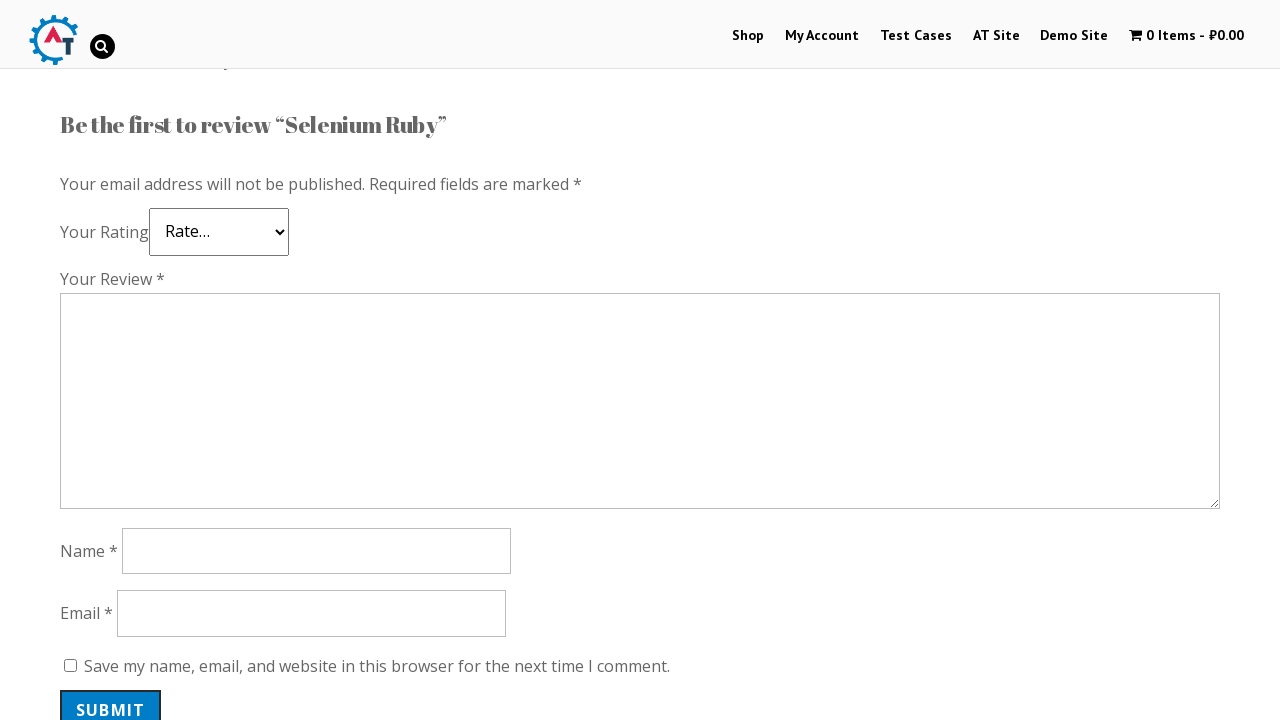

Selected 5-star rating at (132, 244) on a.star-5
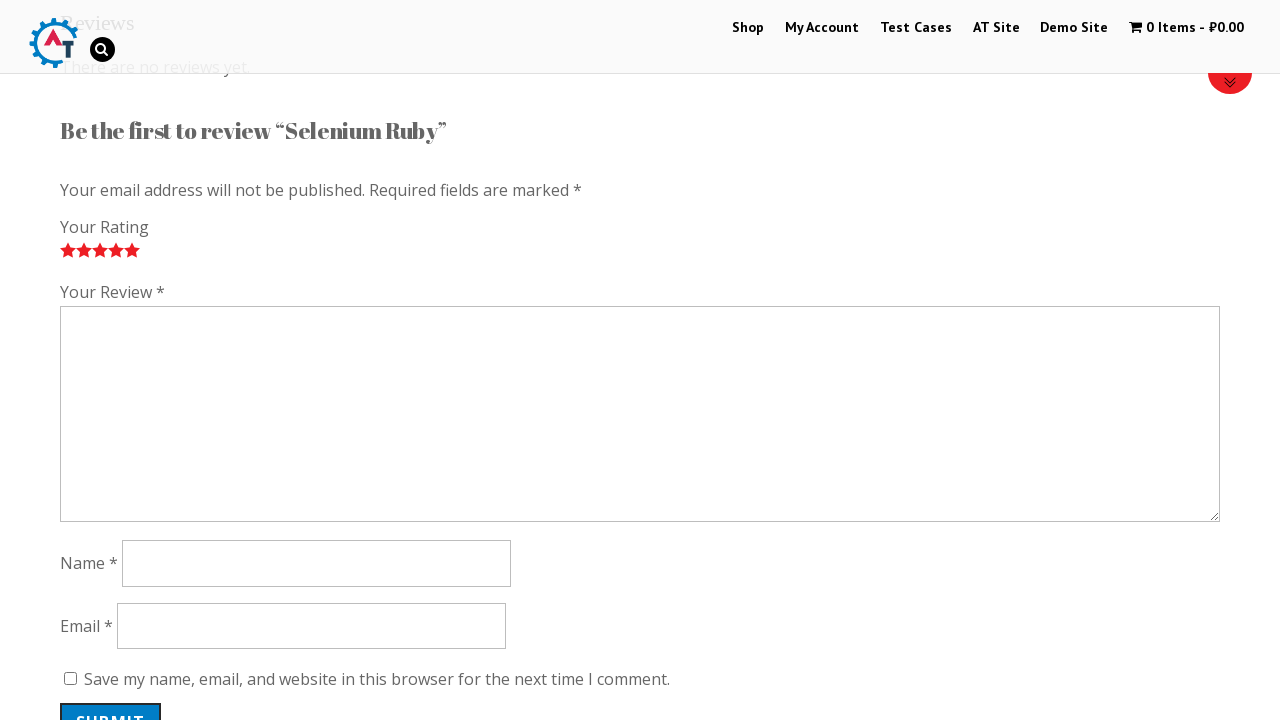

Filled review comment with 'Nice book!' on #comment
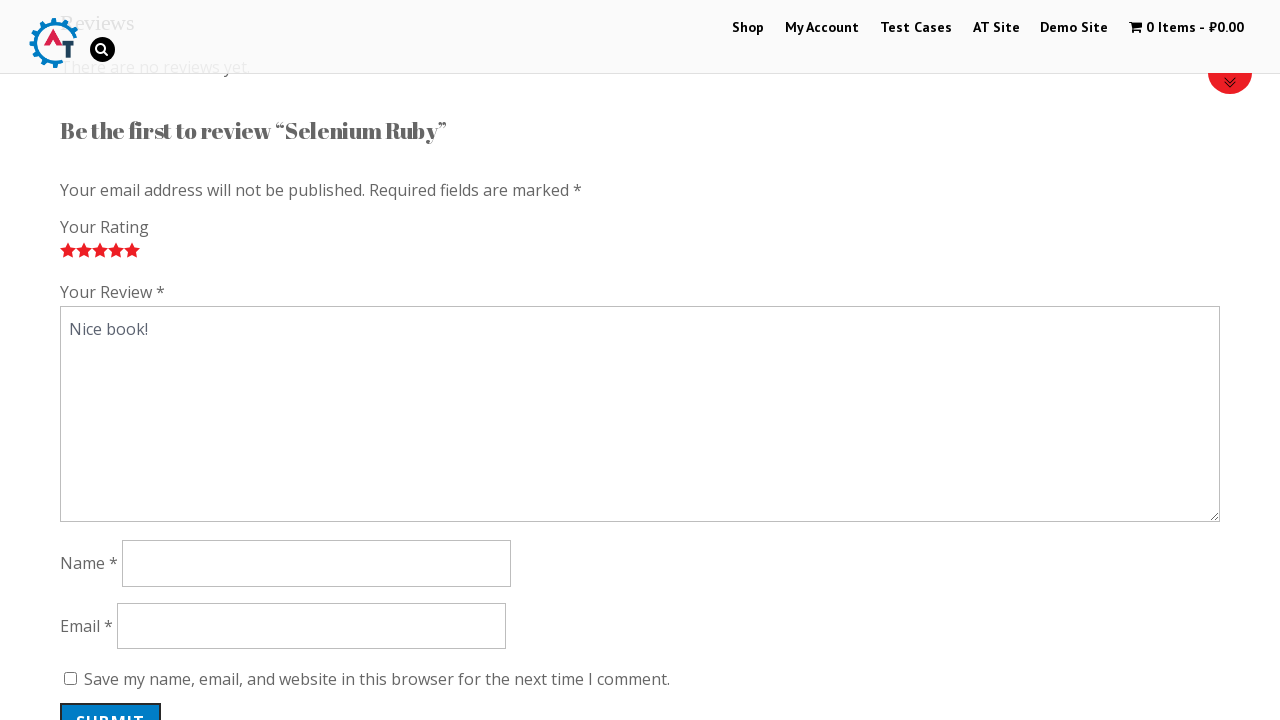

Filled reviewer name with 'Demo User' on #author
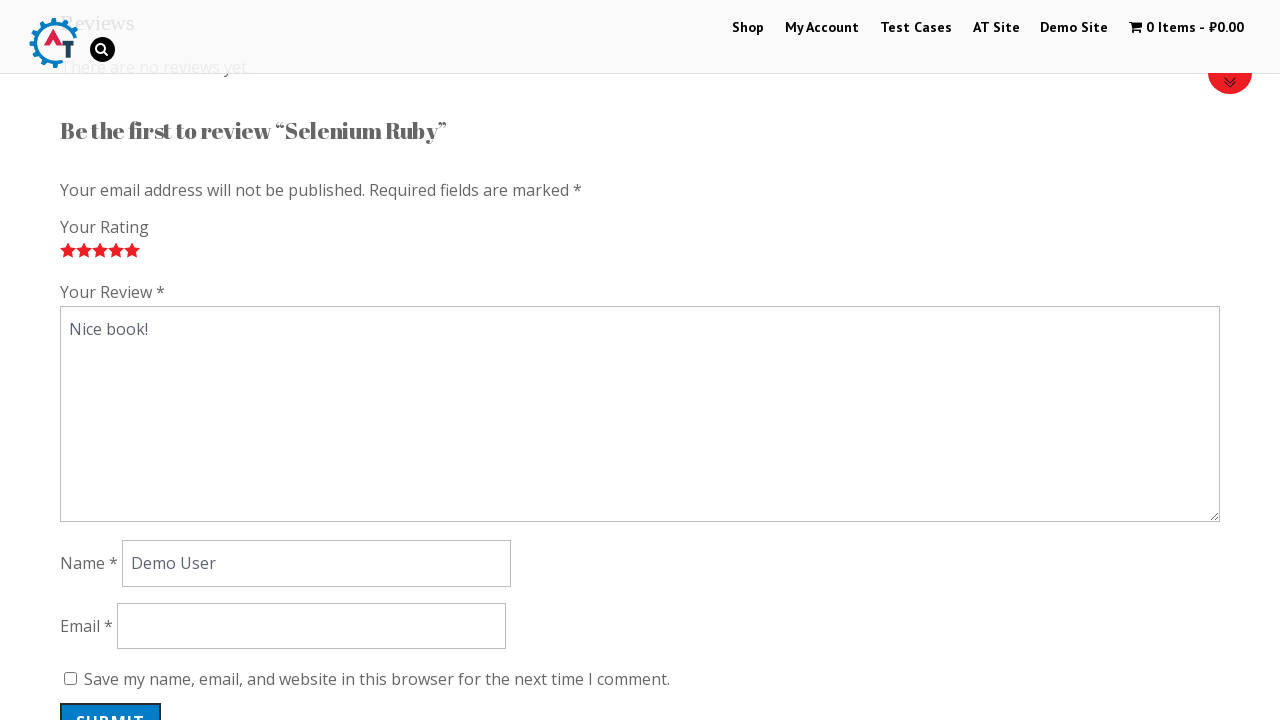

Filled reviewer email with 'demo.user@gmail.com' on #email
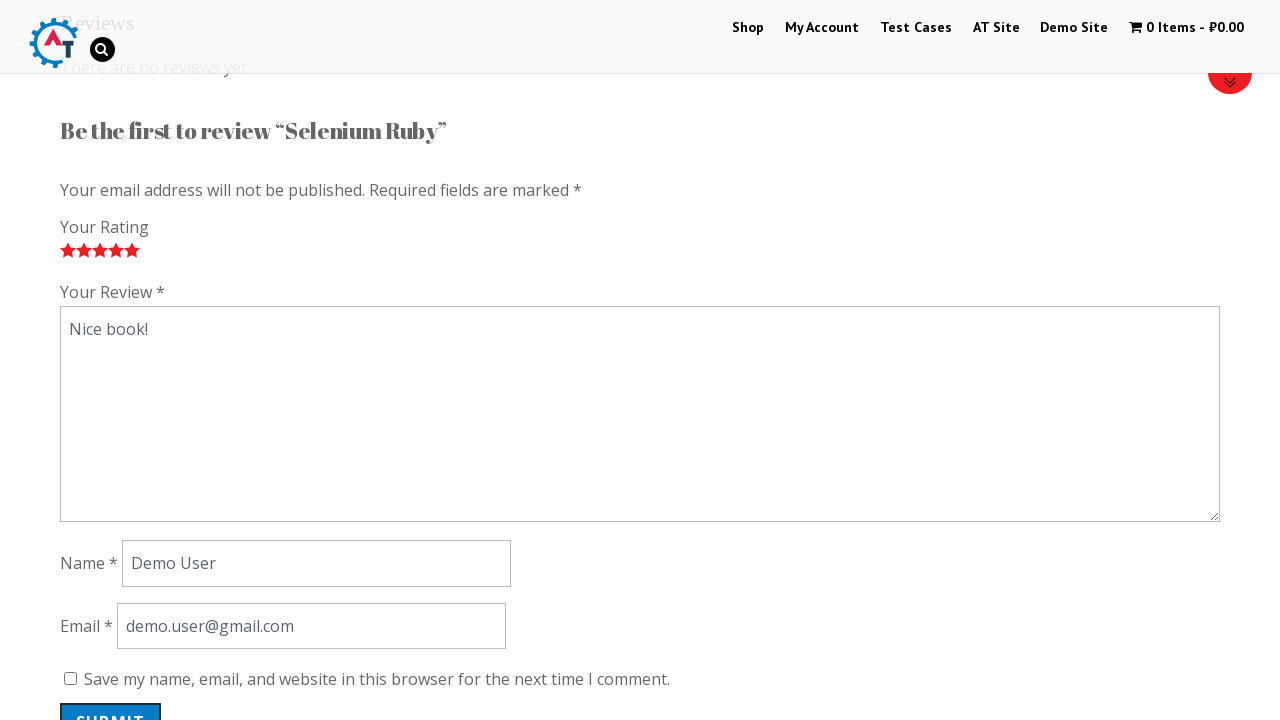

Submitted the product review at (111, 700) on #submit.submit
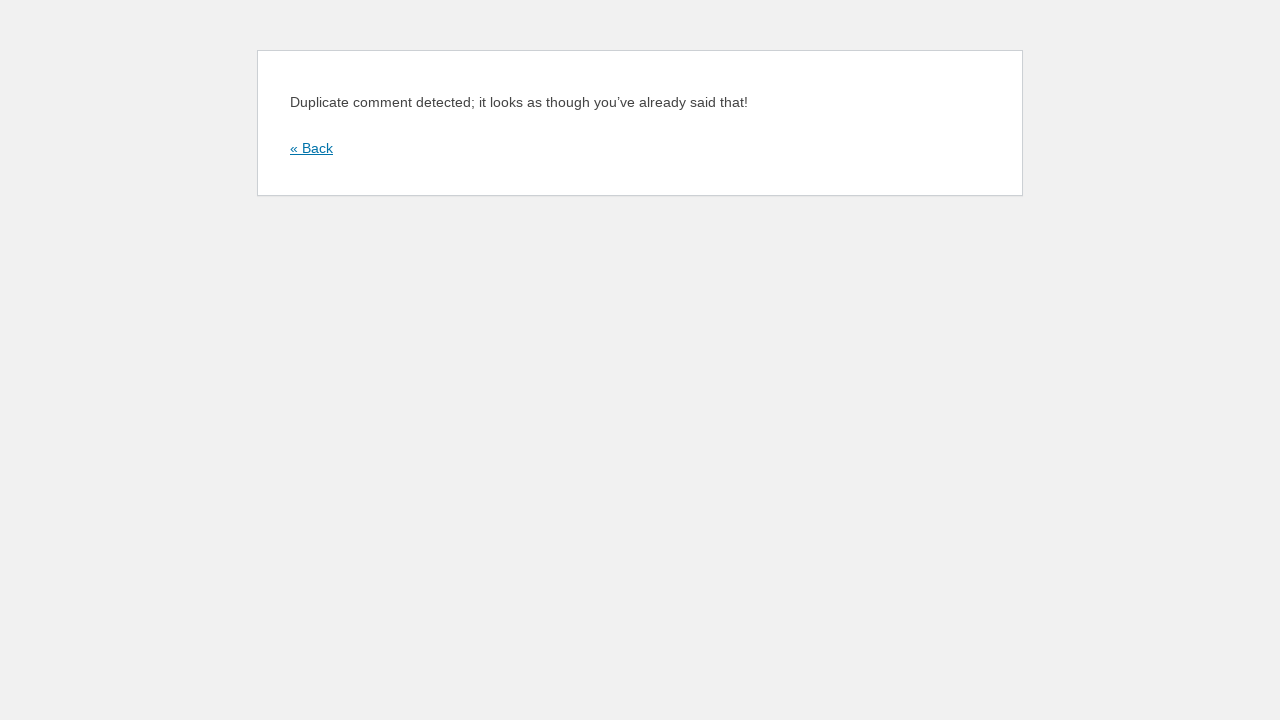

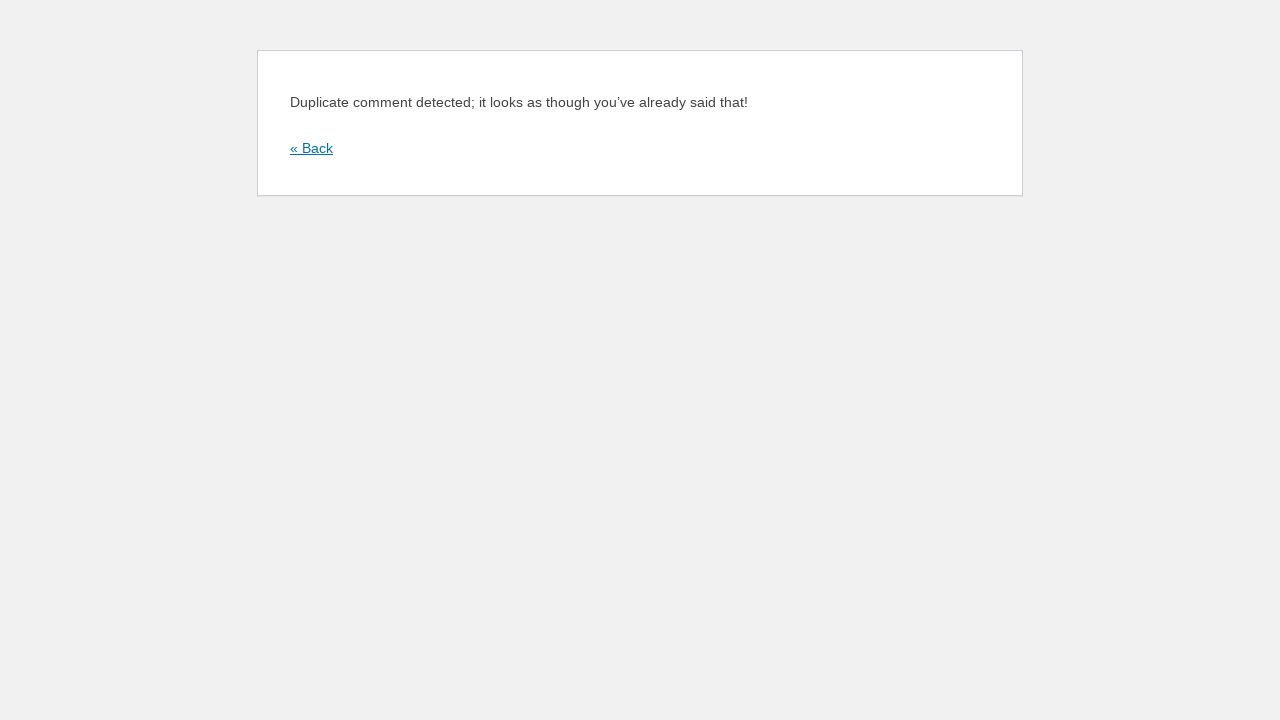